Navigates to Path2USA travel companion page and verifies the page loads by checking the title

Starting URL: https://www.path2usa.com/travel-companion/

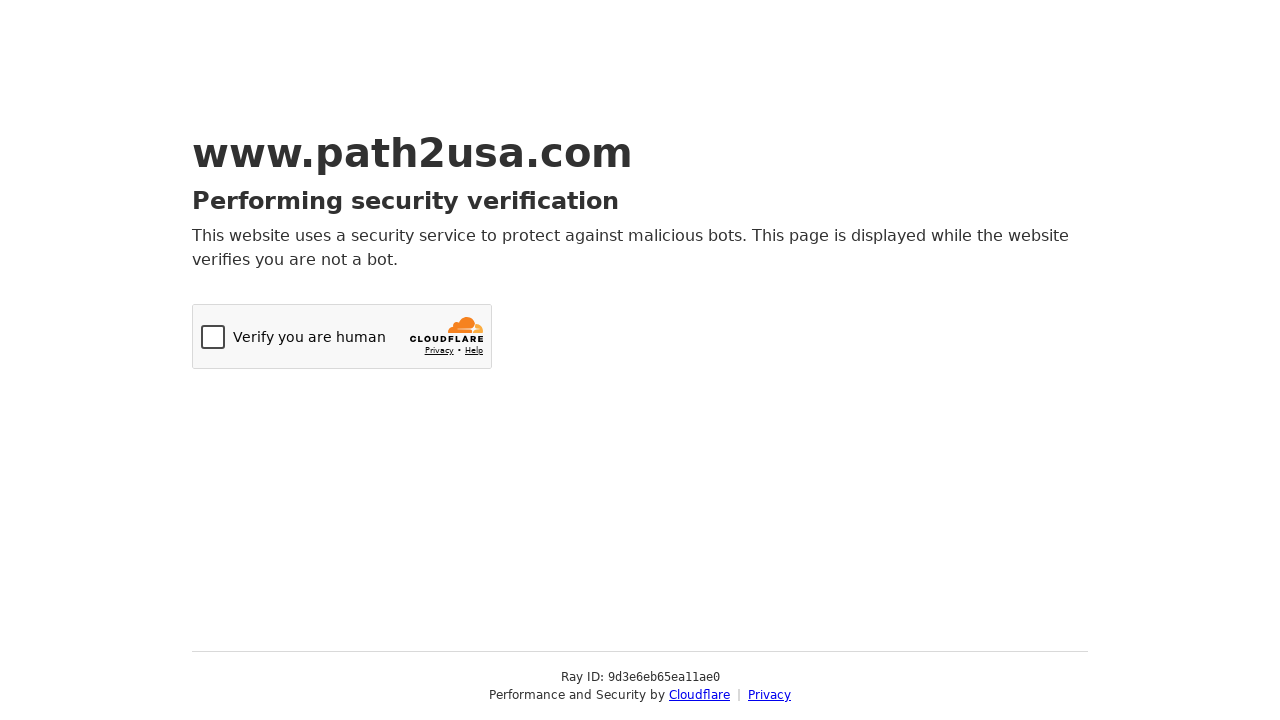

Navigated to Path2USA travel companion page
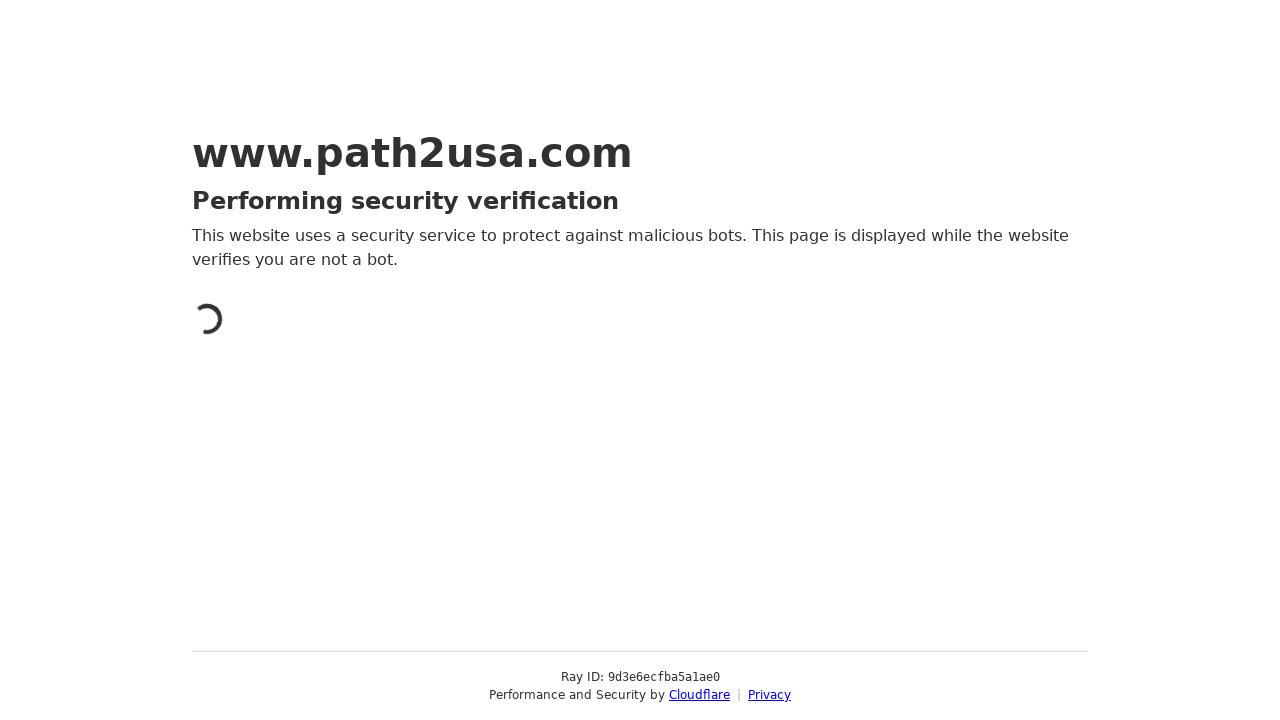

Page DOM content loaded
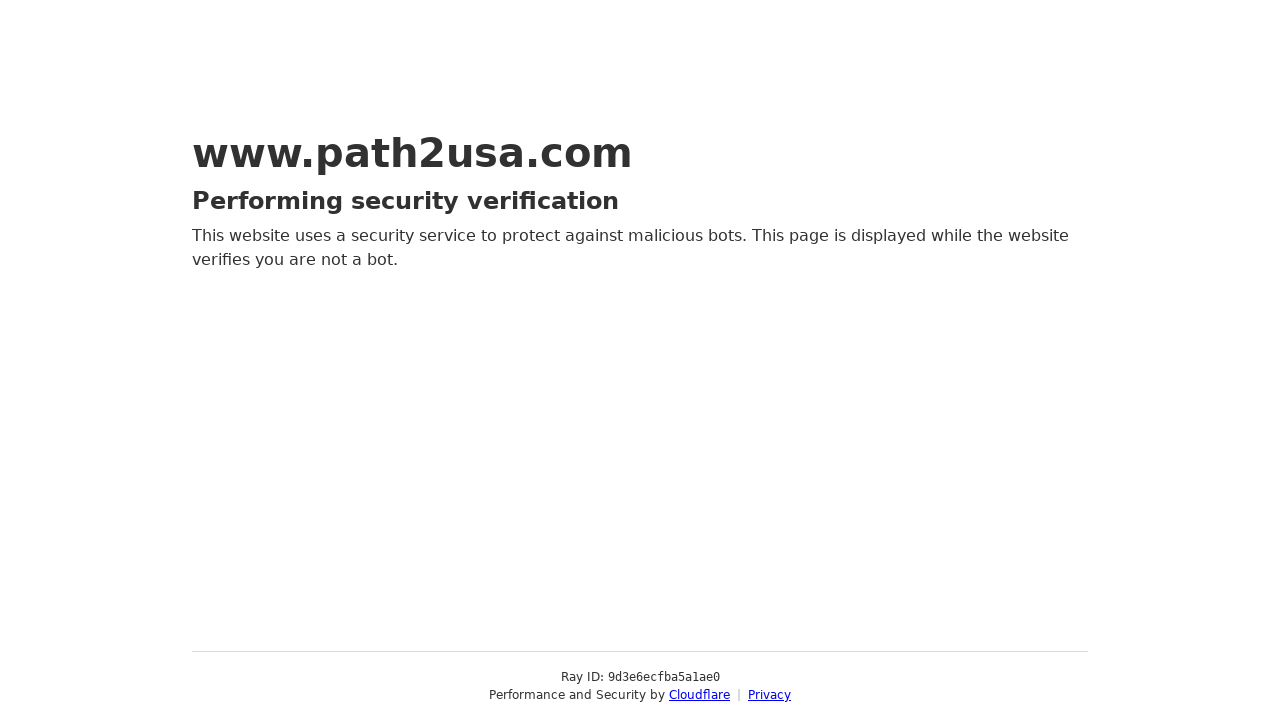

Retrieved page title: Just a moment...
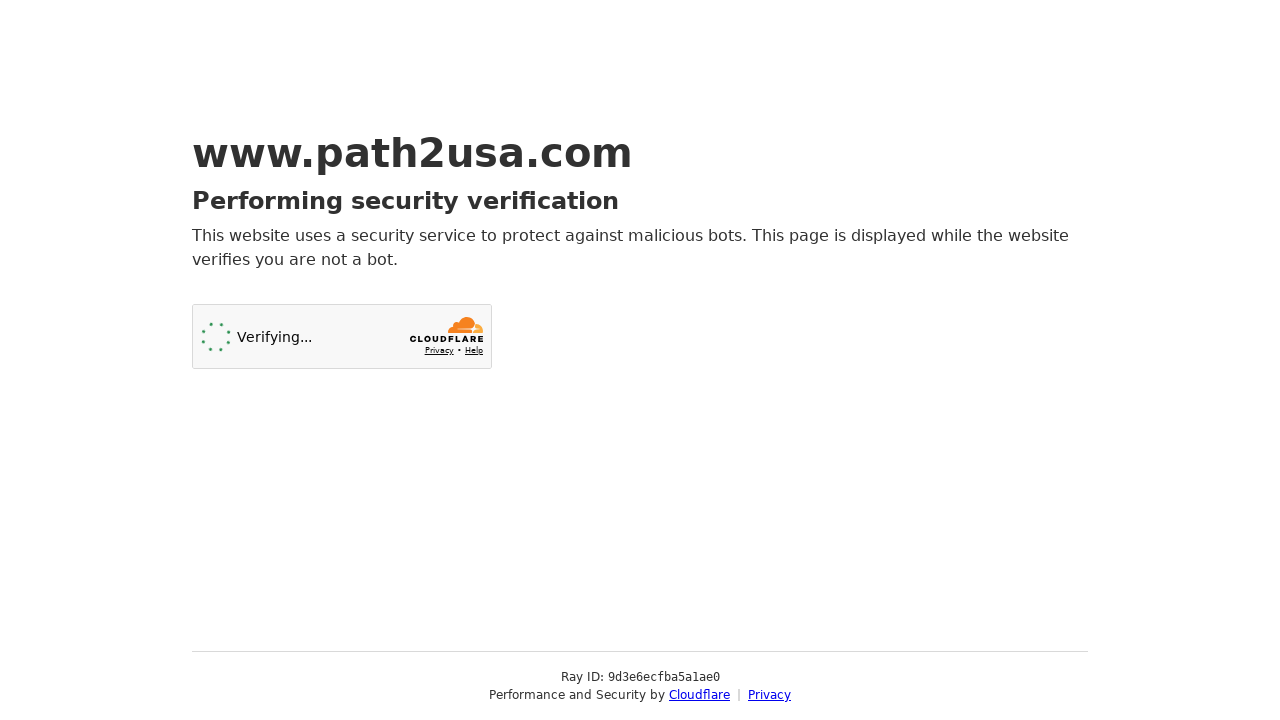

Printed page title: Just a moment...
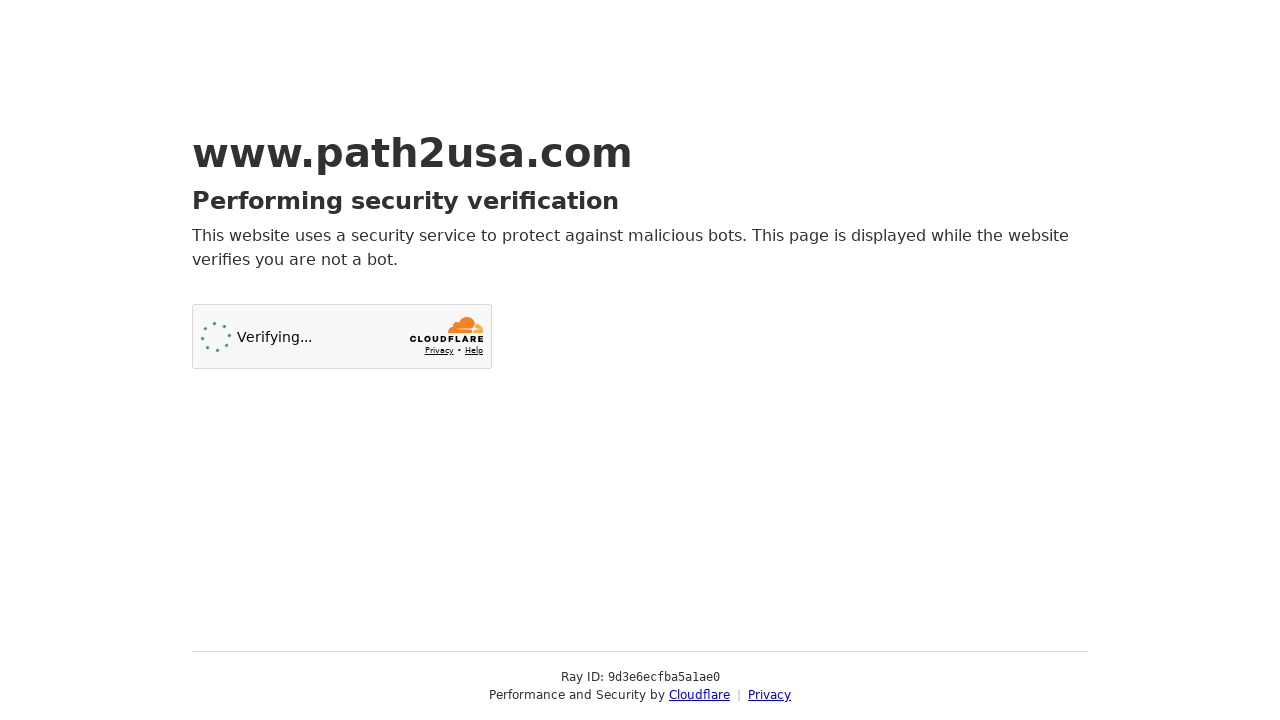

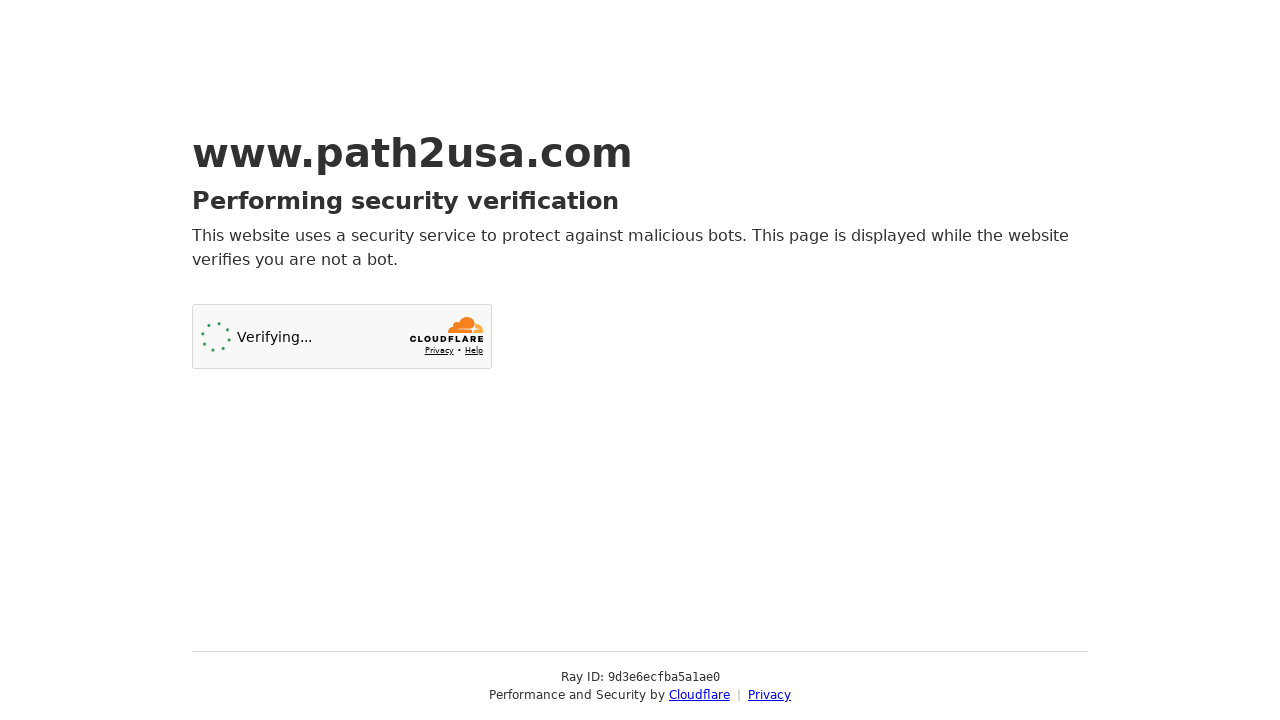